Navigates to a YouTube channel's videos page and clicks on the first video thumbnail to open it

Starting URL: https://www.youtube.com/@ecogj/videos

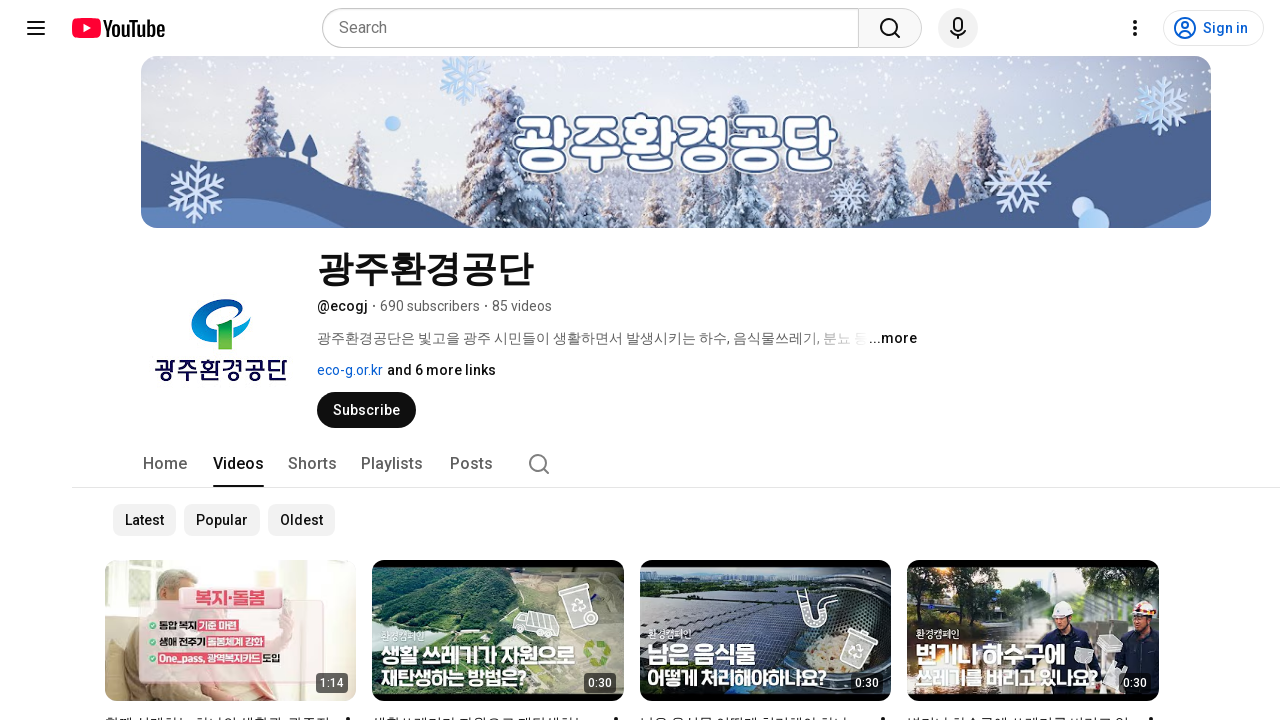

Waited for first video thumbnail to be visible on YouTube channel videos page
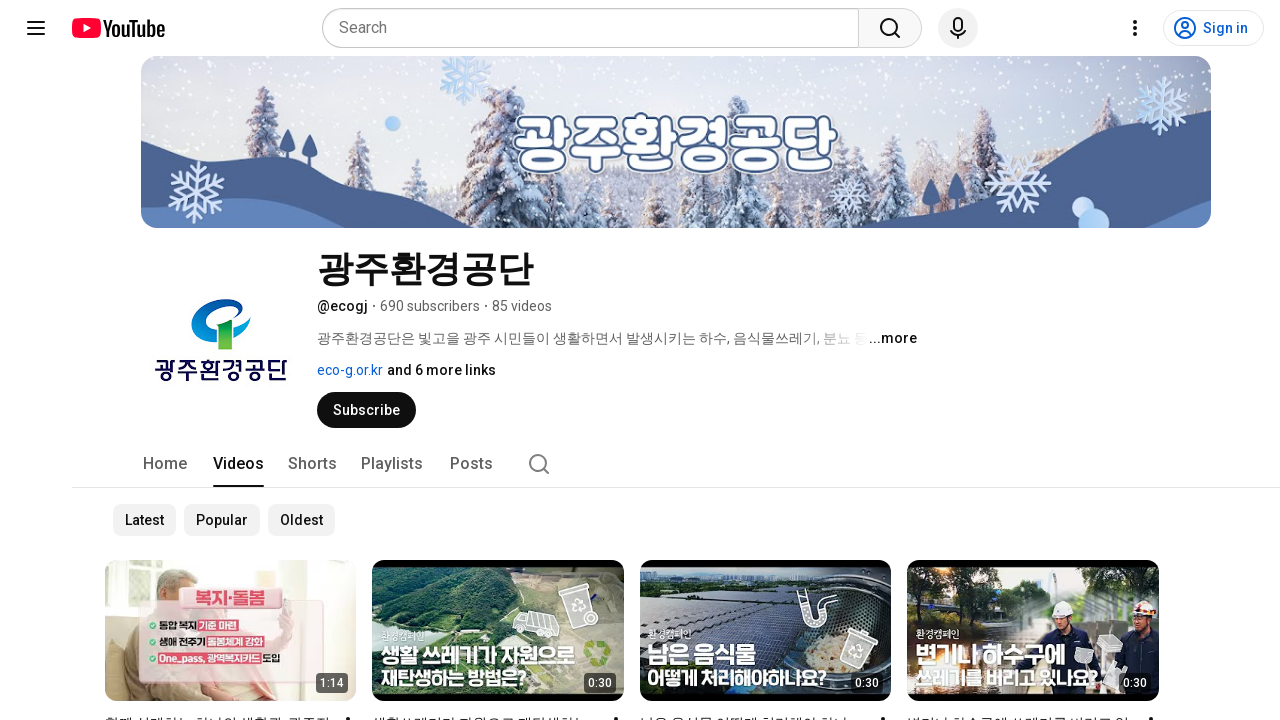

Clicked on first video thumbnail to open the video at (231, 631) on xpath=//div[@id='dismissible'][1]//a[@id='thumbnail']
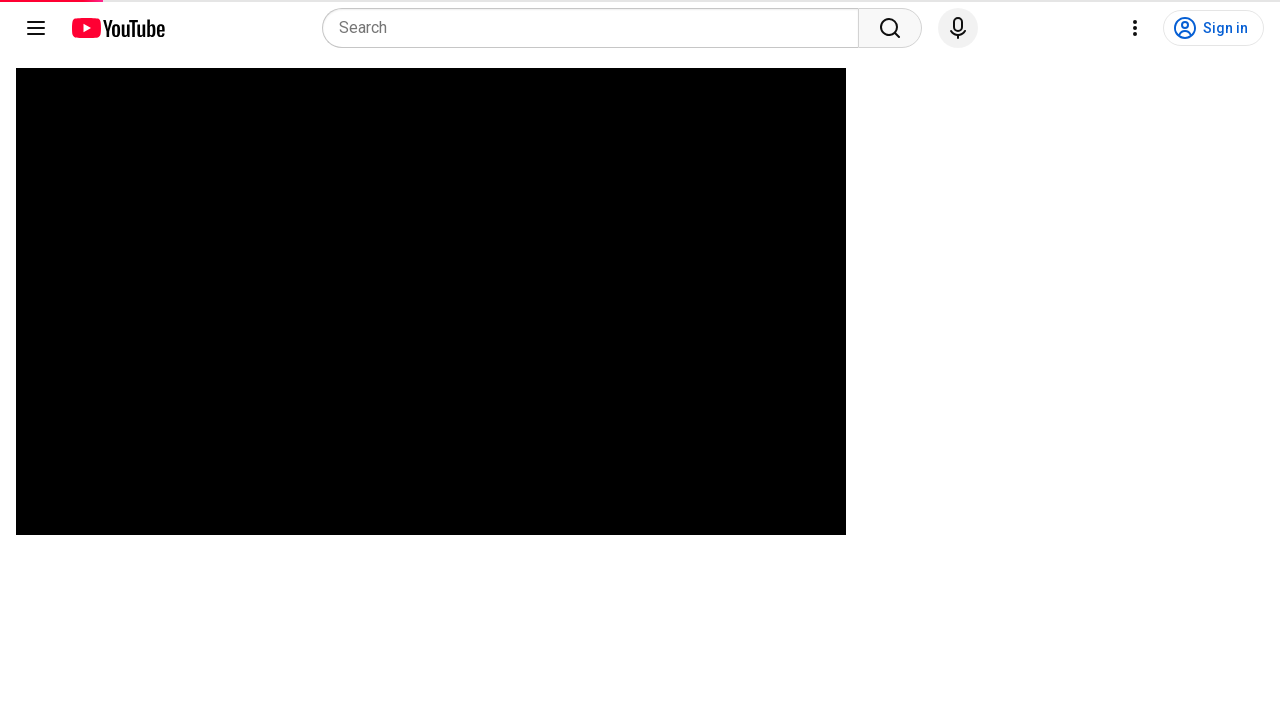

Waited 5 seconds for video page to load completely
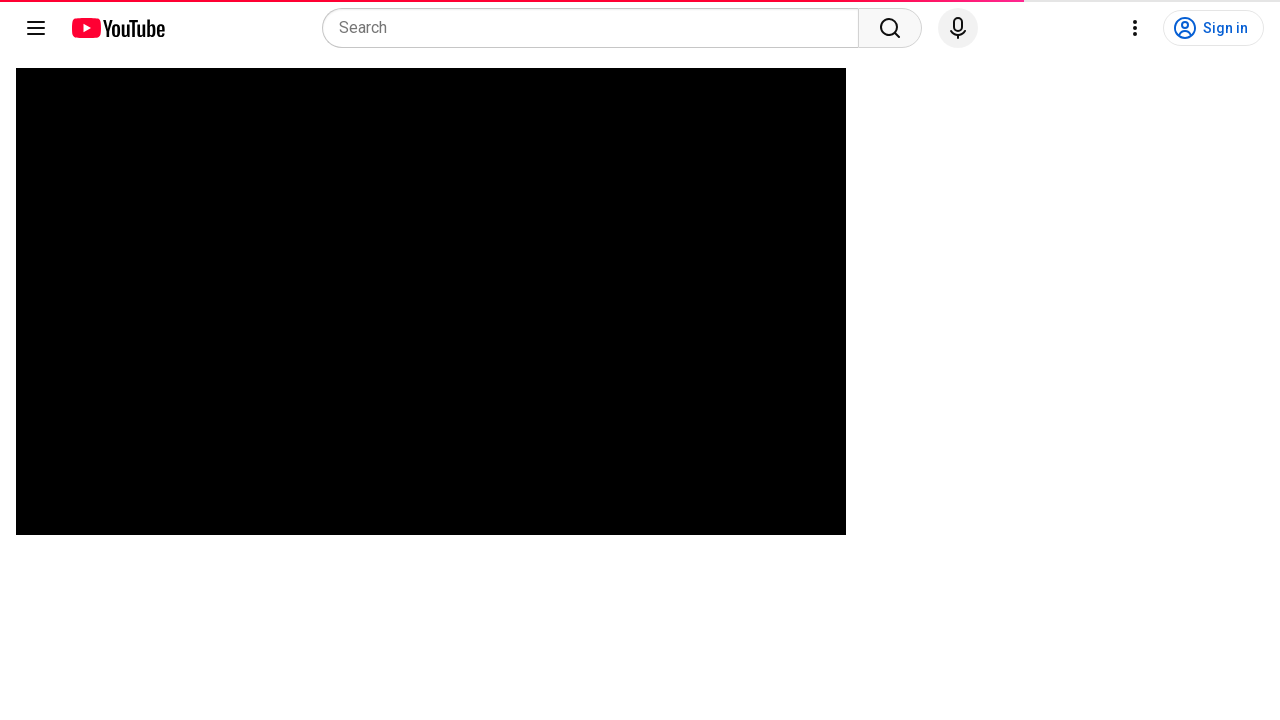

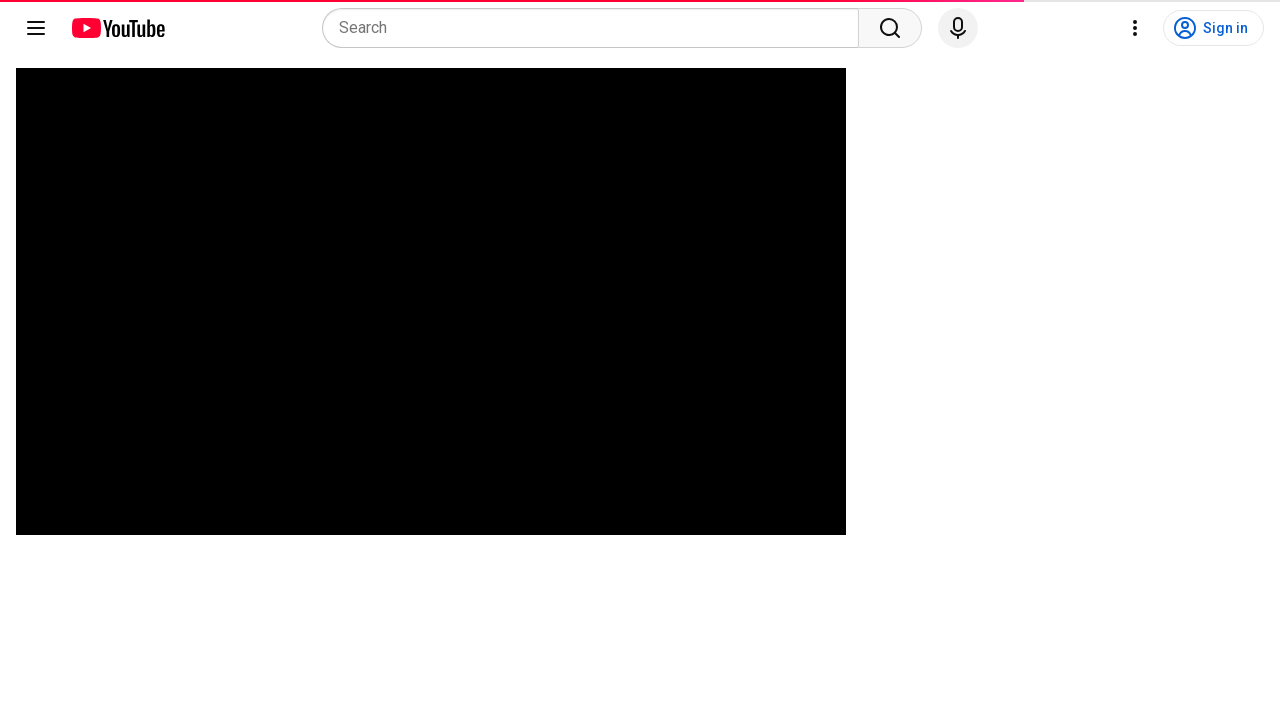